Tests auto-suggest text box by typing text, selecting all, deleting, and typing new text

Starting URL: https://www.letskodeit.com/practice

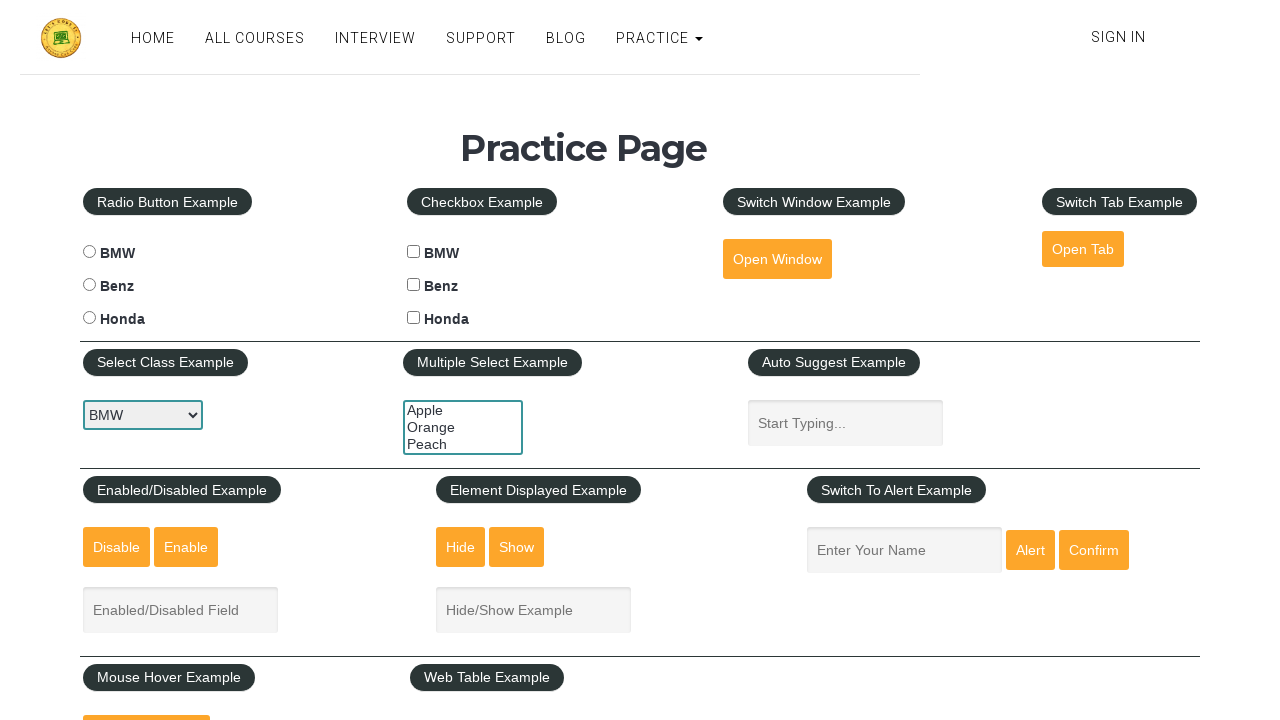

Filled auto-suggest text box with 'write your comments here' on #autosuggest.inputs
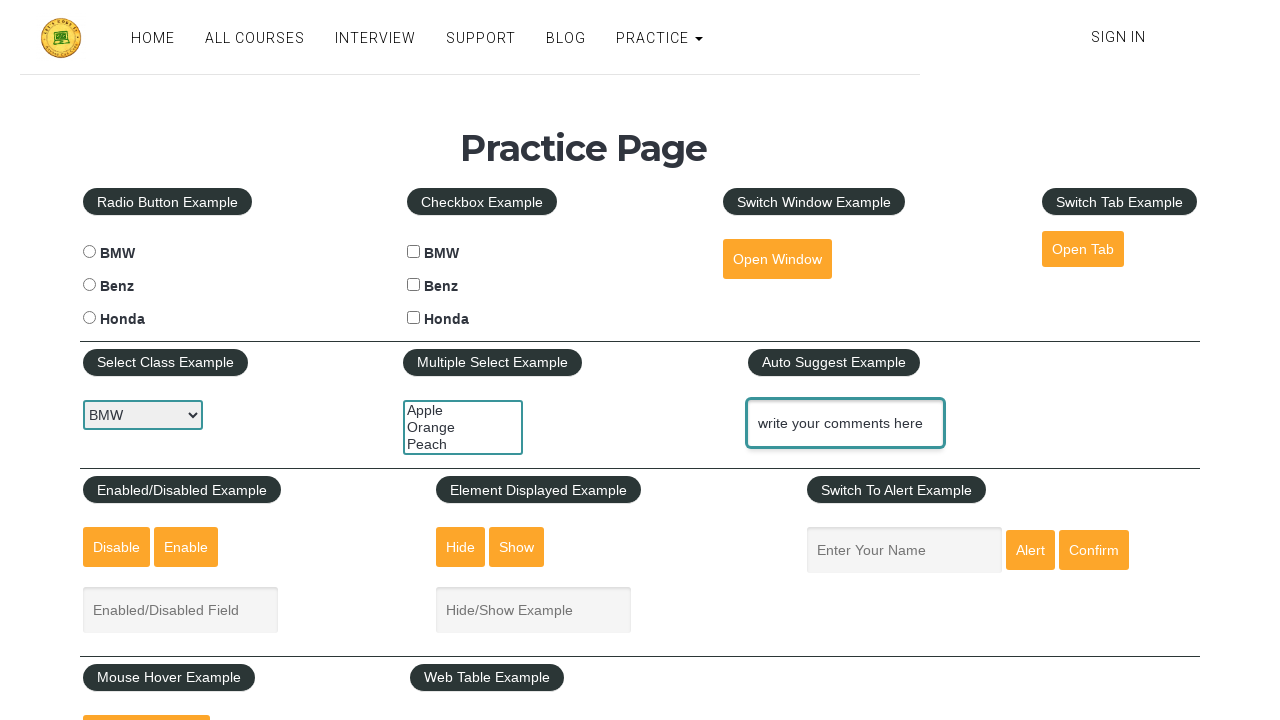

Selected all text in auto-suggest text box on #autosuggest.inputs
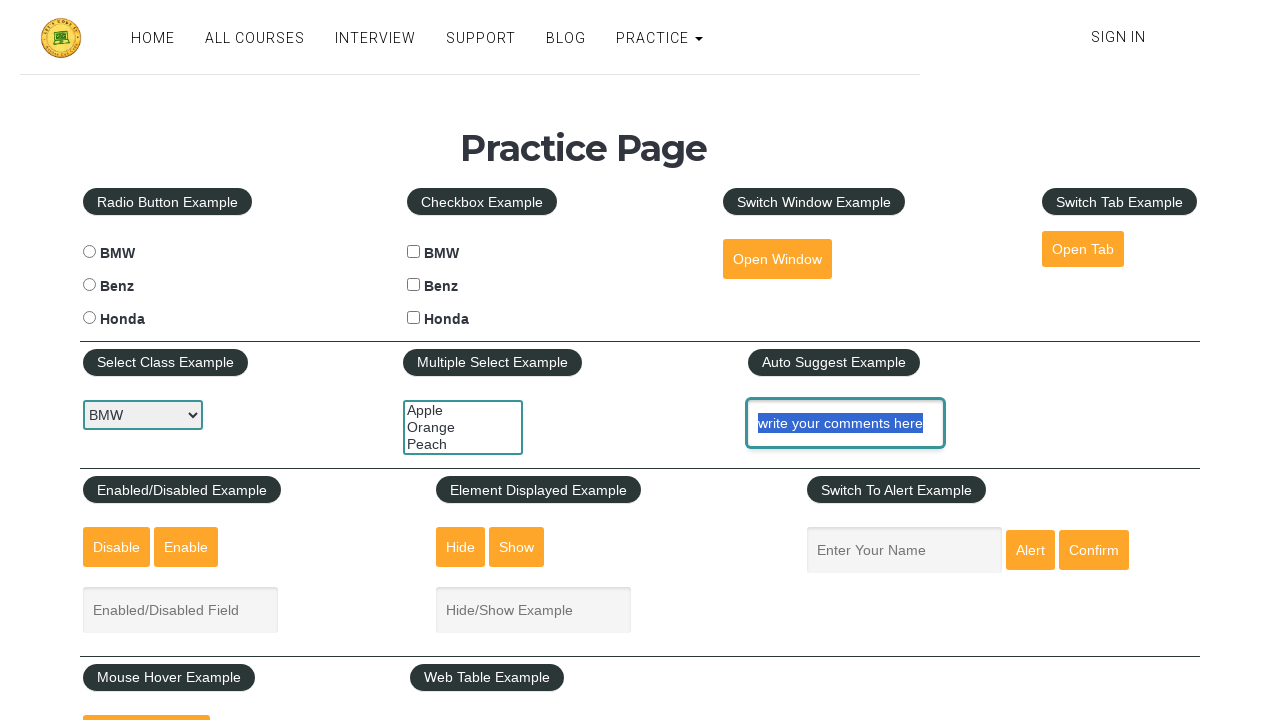

Deleted all text from auto-suggest text box on #autosuggest.inputs
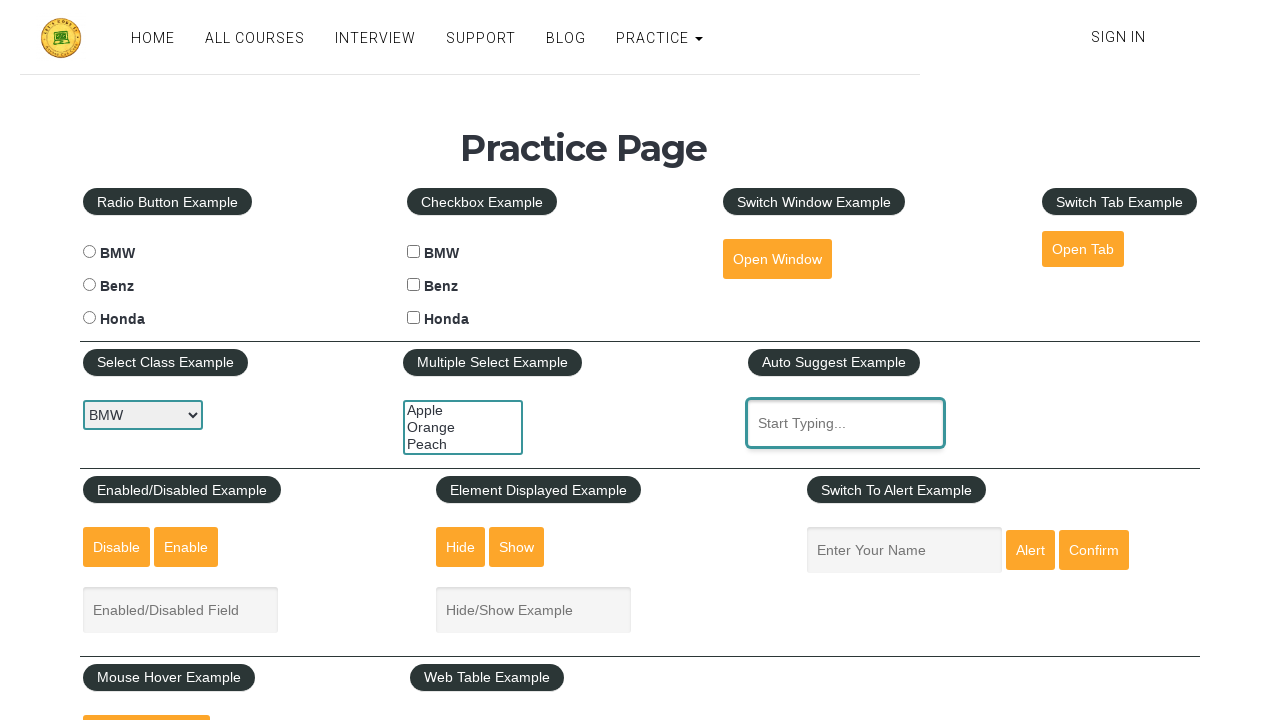

Filled auto-suggest text box with new text 'comment box' on #autosuggest.inputs
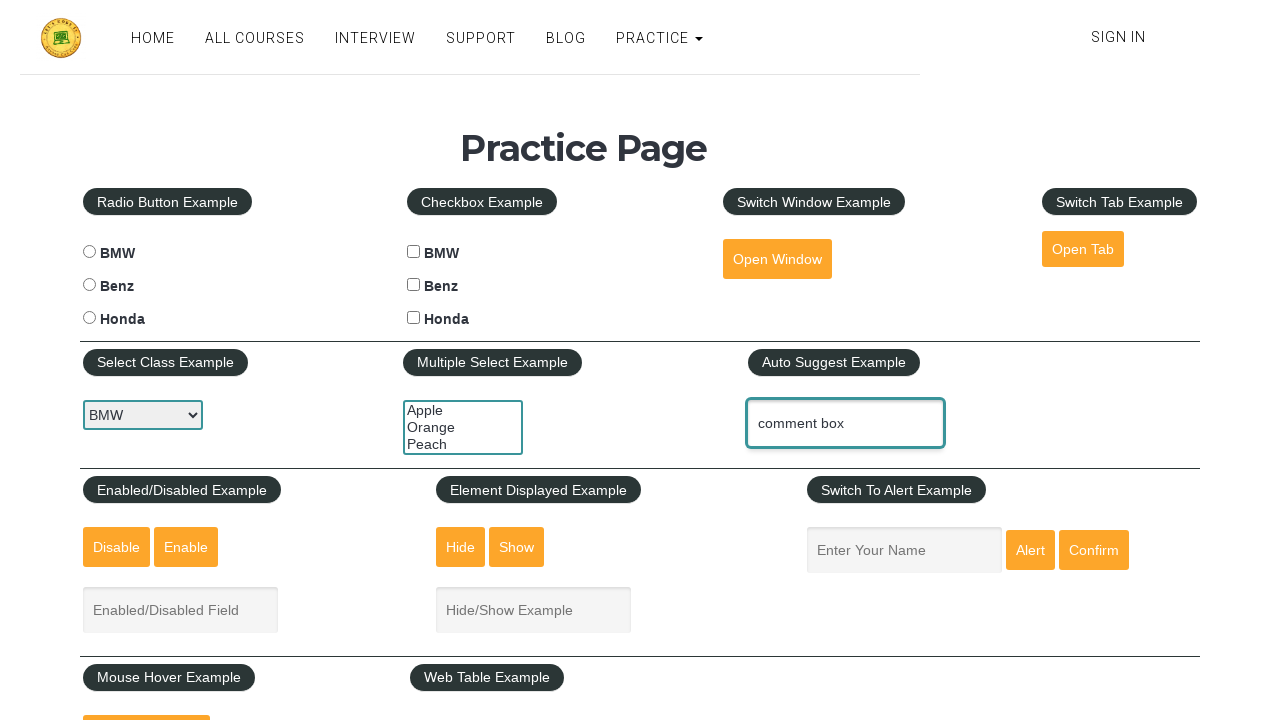

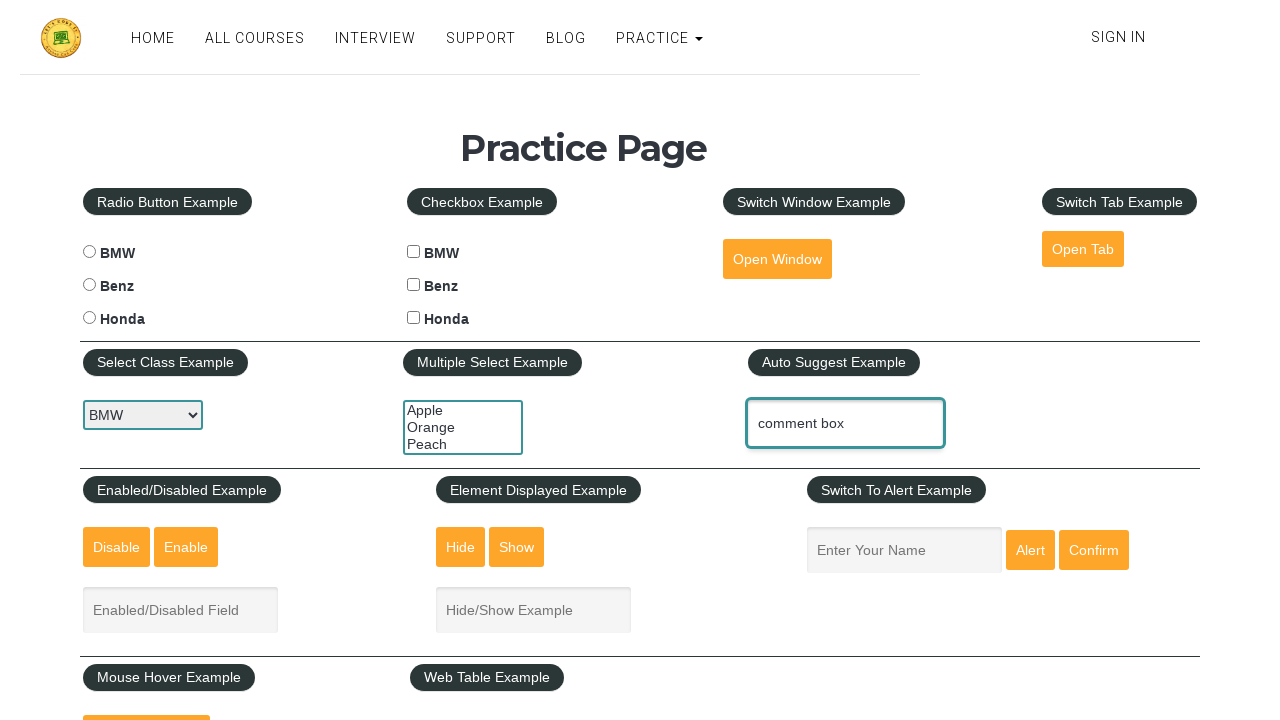